Tests double-click functionality on a button and verifies the success message appears.

Starting URL: https://demoqa.com/buttons

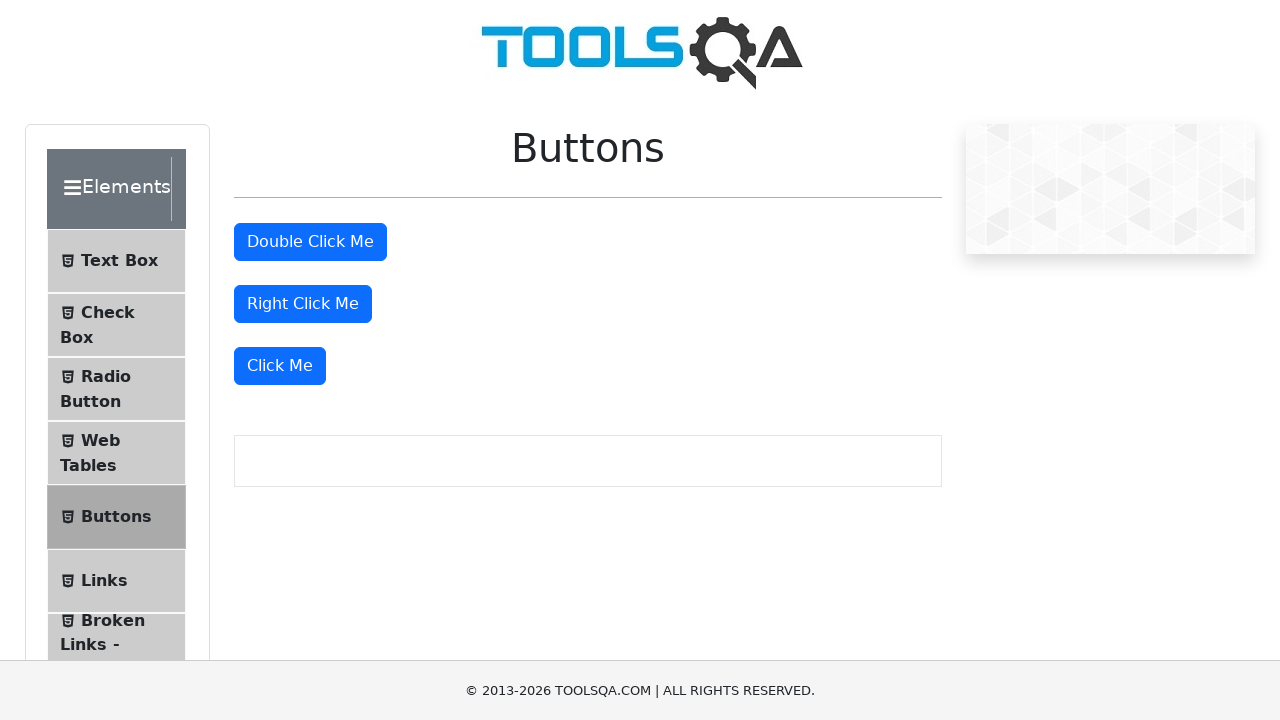

Double-clicked the double-click button at (310, 242) on #doubleClickBtn
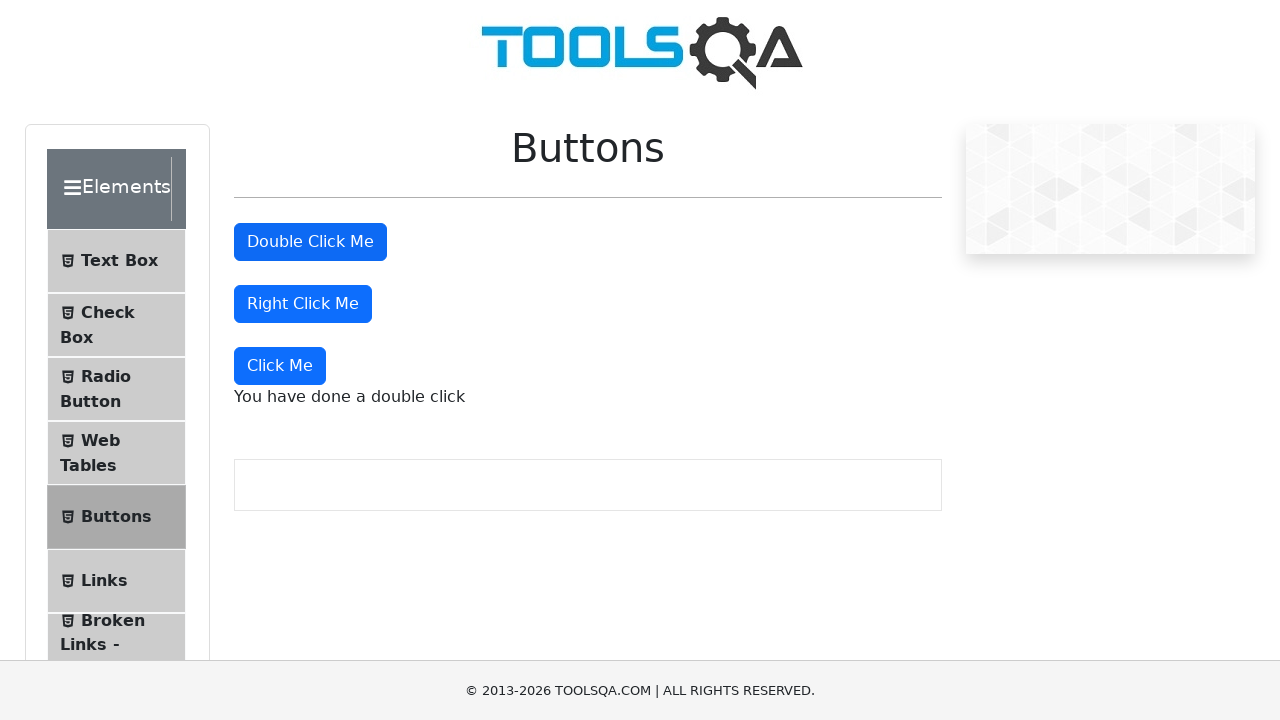

Double-click success message appeared
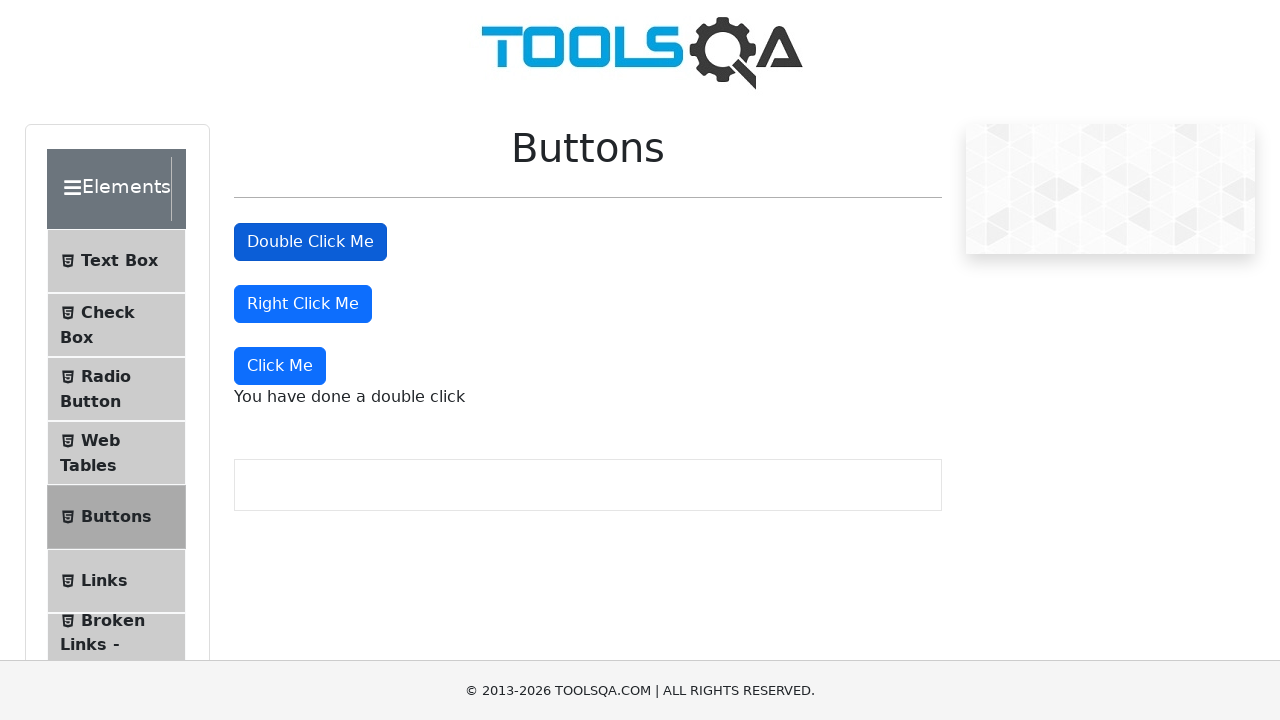

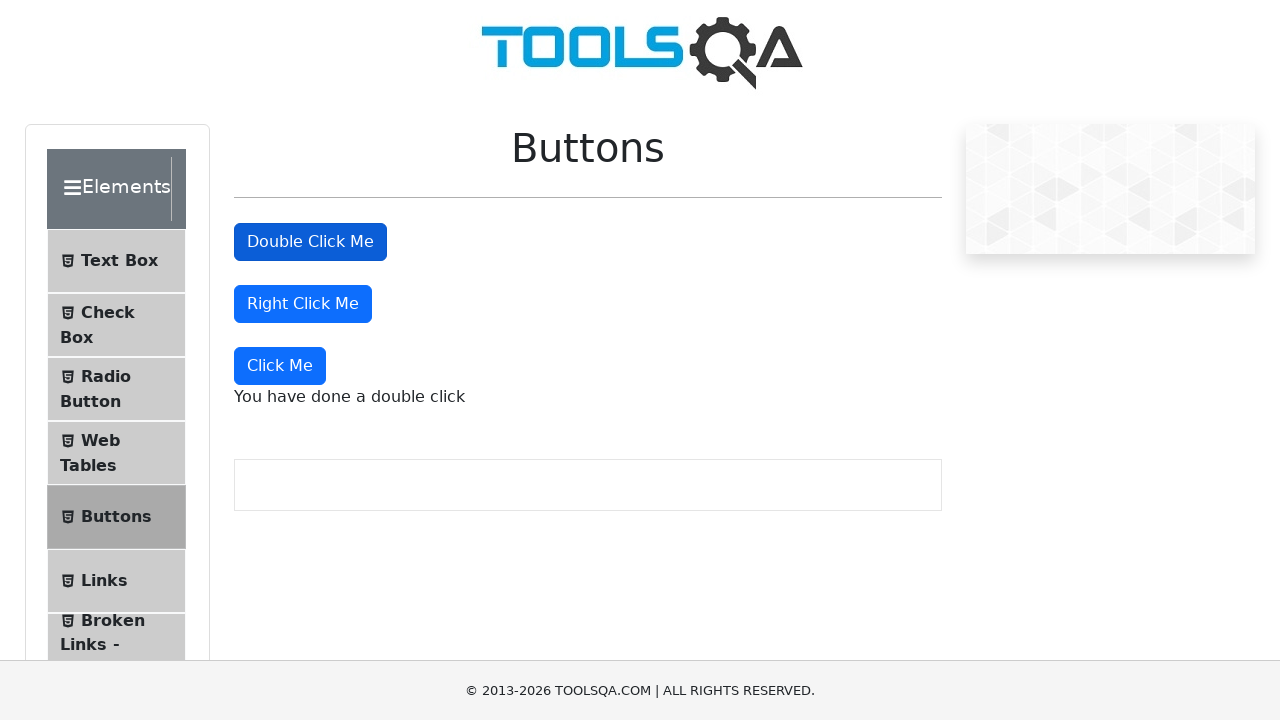